Tests Ctrl+click selection by selecting multiple non-consecutive items (1, 3, 6, 11) while holding Ctrl key

Starting URL: https://automationfc.github.io/jquery-selectable/

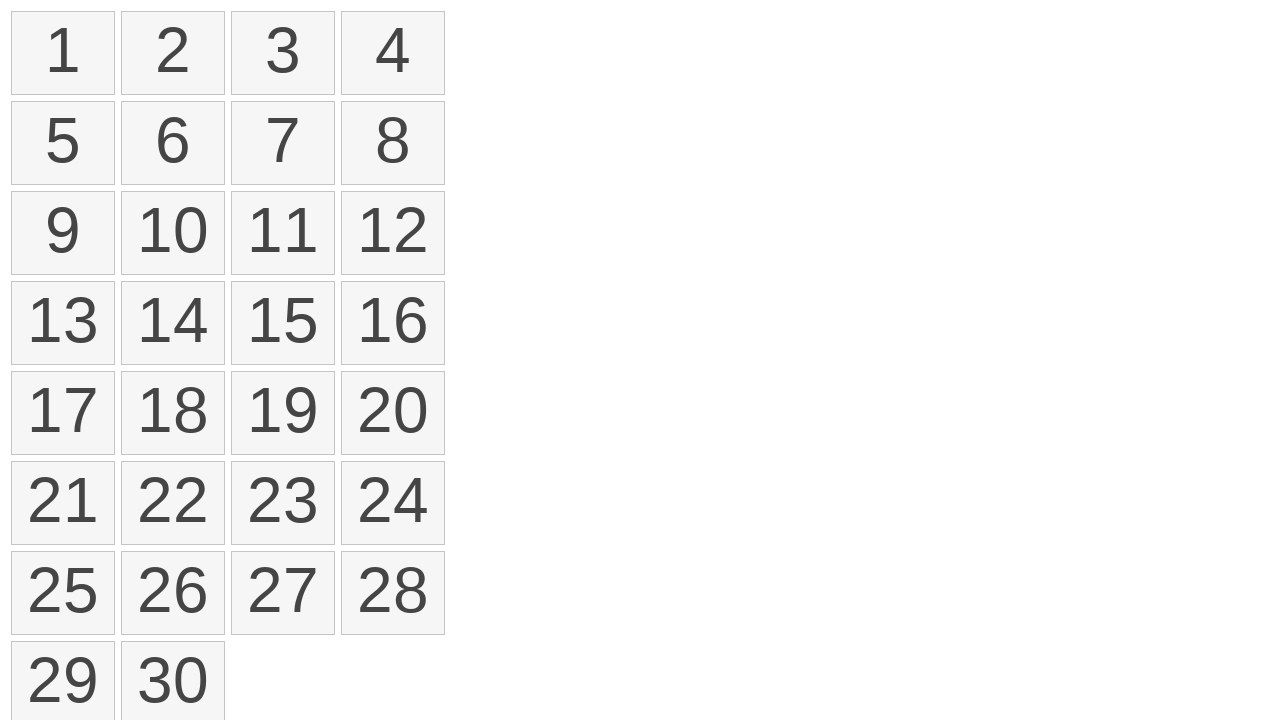

Clicked on item 1 to start selection at (63, 53) on xpath=//li[text()='1']
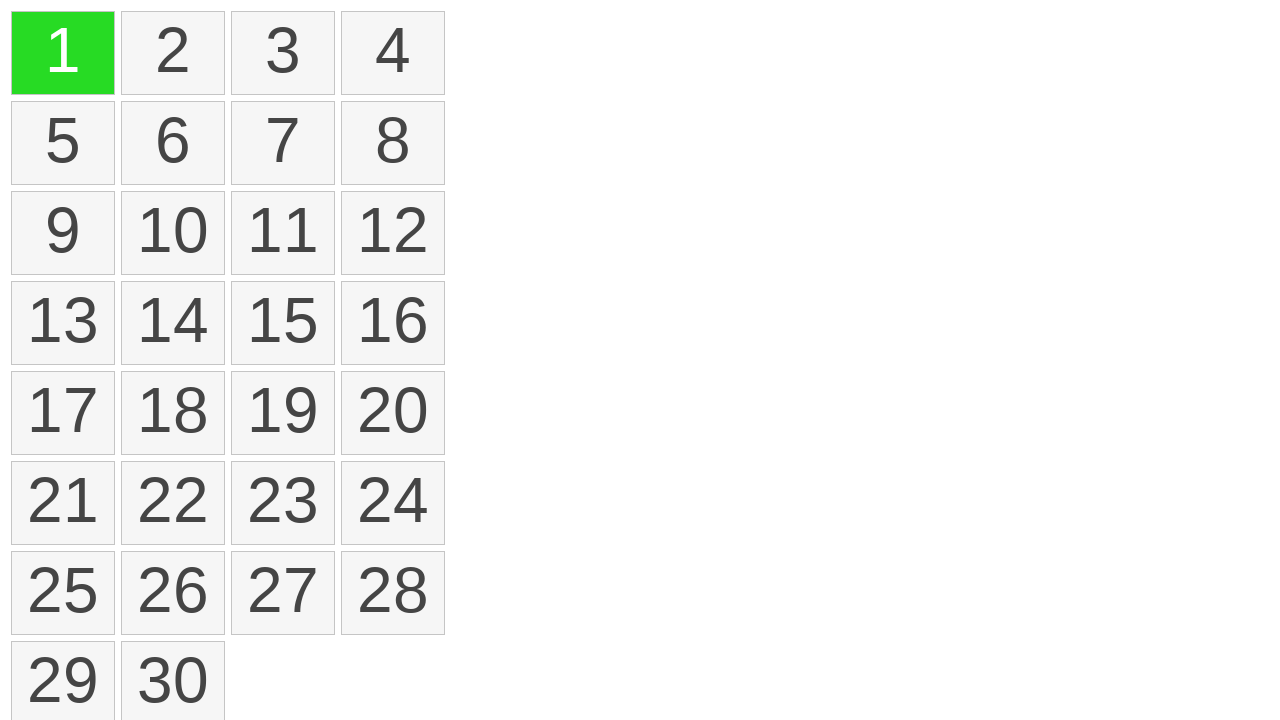

Ctrl+clicked on item 3 to add to selection at (283, 53) on //li[text()='3']
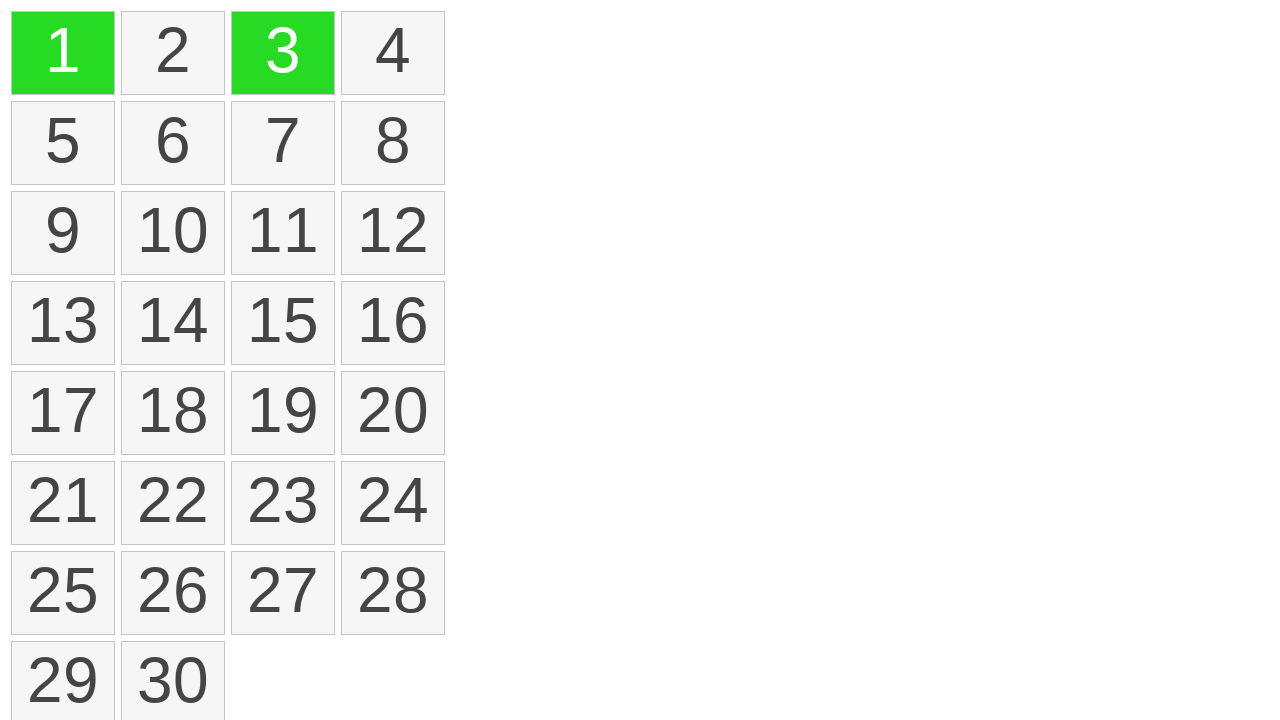

Ctrl+clicked on item 6 to add to selection at (173, 143) on //li[text()='6']
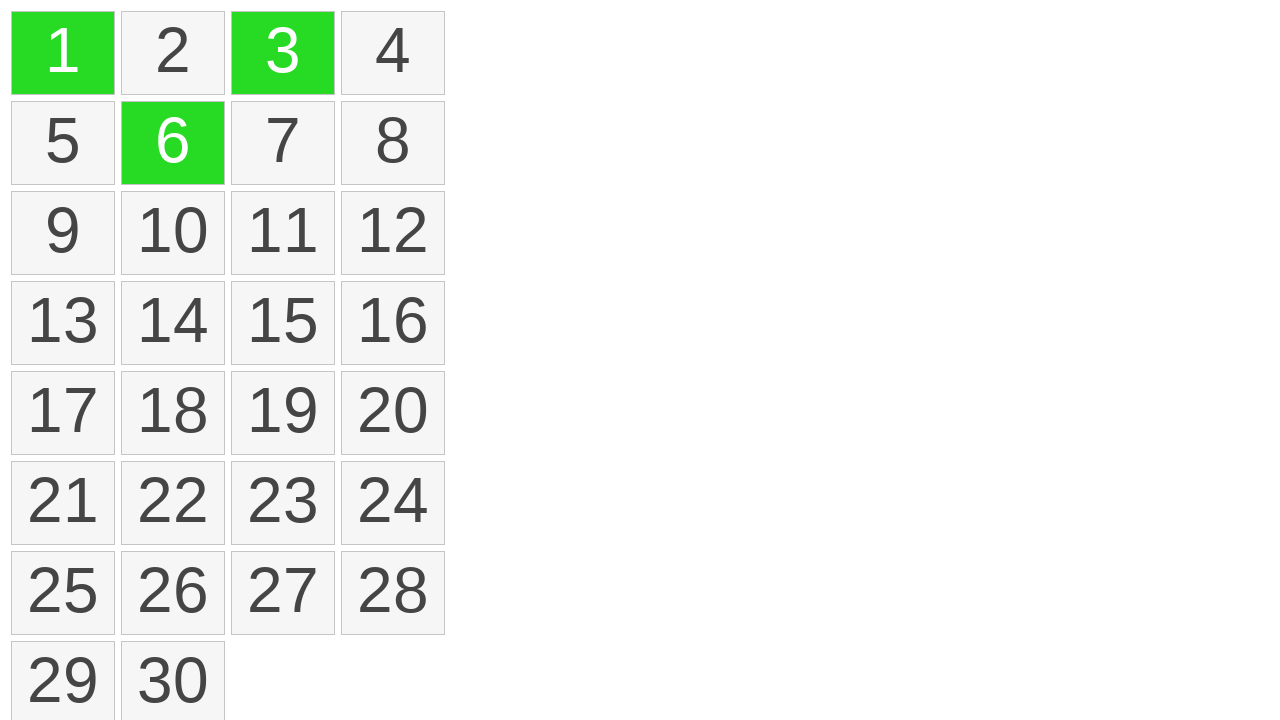

Ctrl+clicked on item 11 to add to selection at (283, 233) on //li[text()='11']
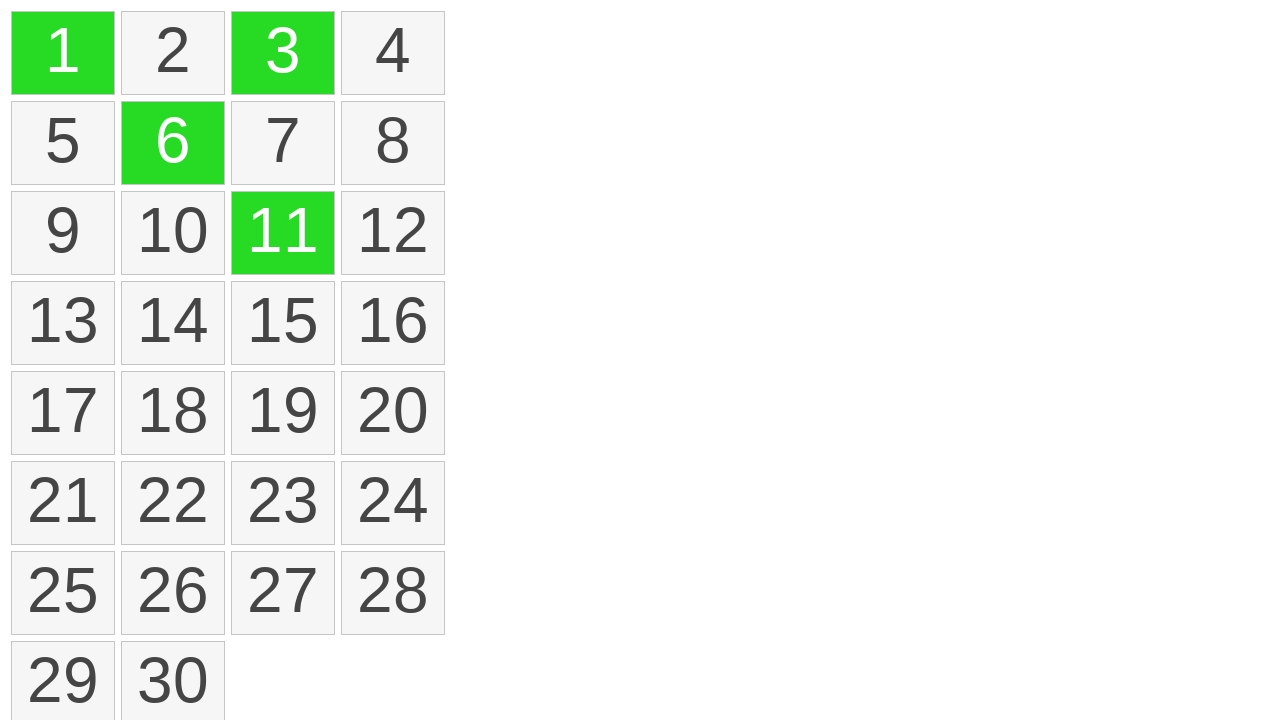

Verified that selected items are highlighted with ui-selected class
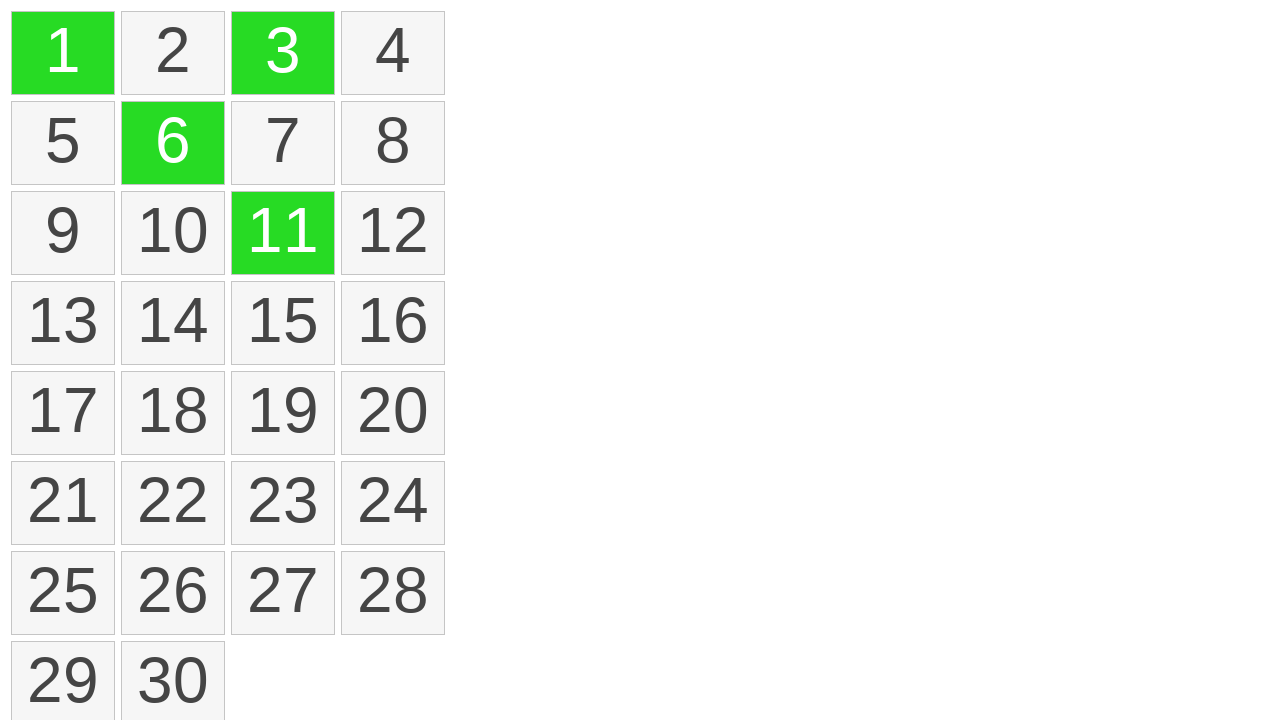

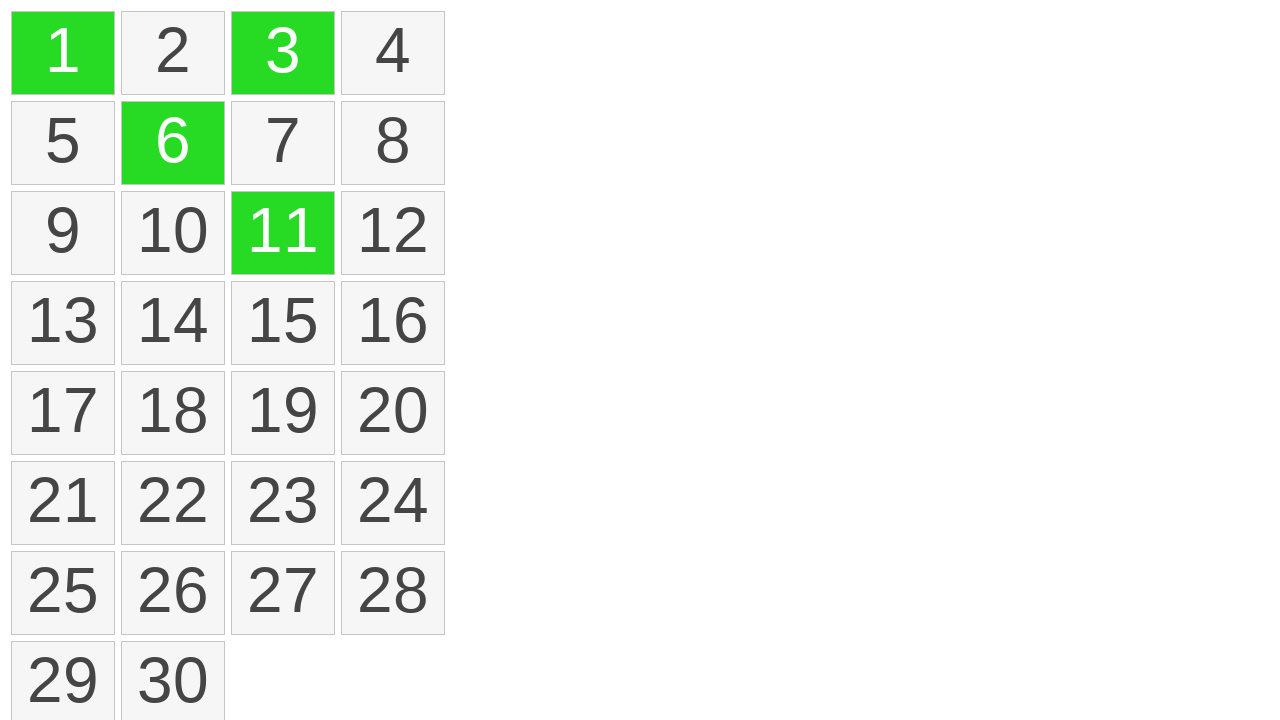